Tests navigation to the Droppable page under Interactions category by clicking the Interactions card and then the Droppable submenu item

Starting URL: https://demoqa.com

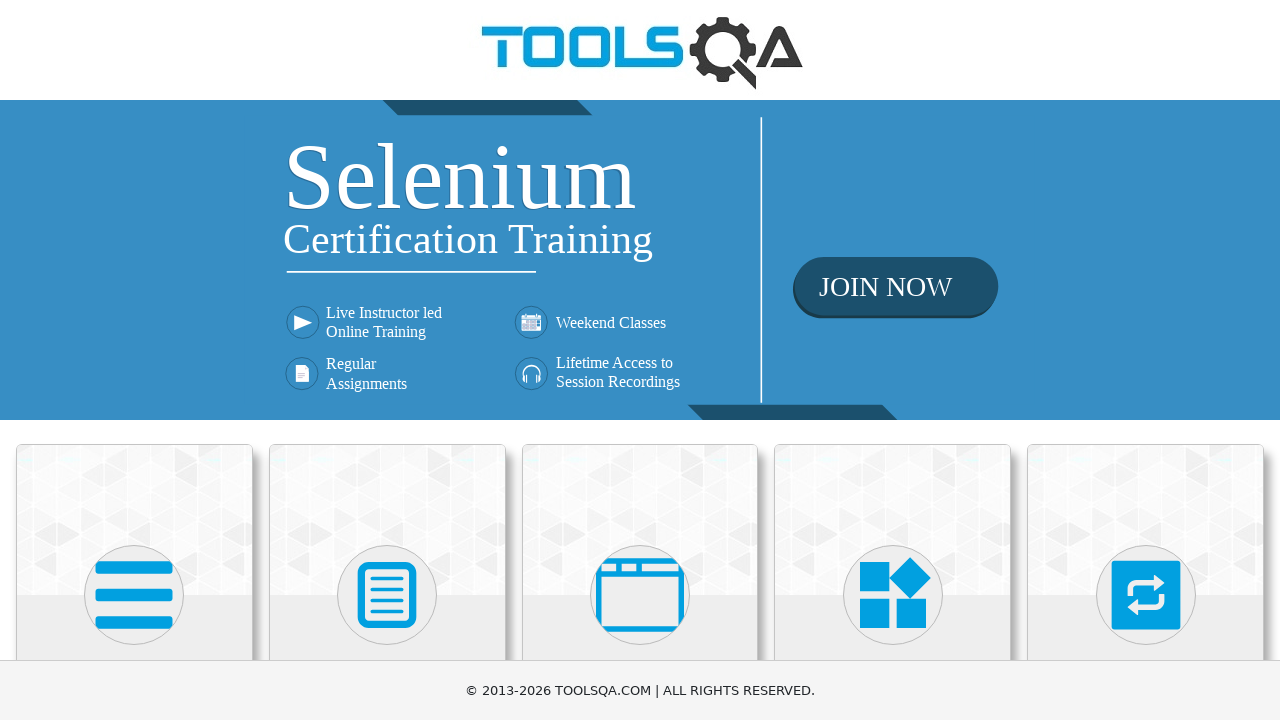

Clicked on Interactions category card at (1146, 360) on div.card-body:has-text('Interactions')
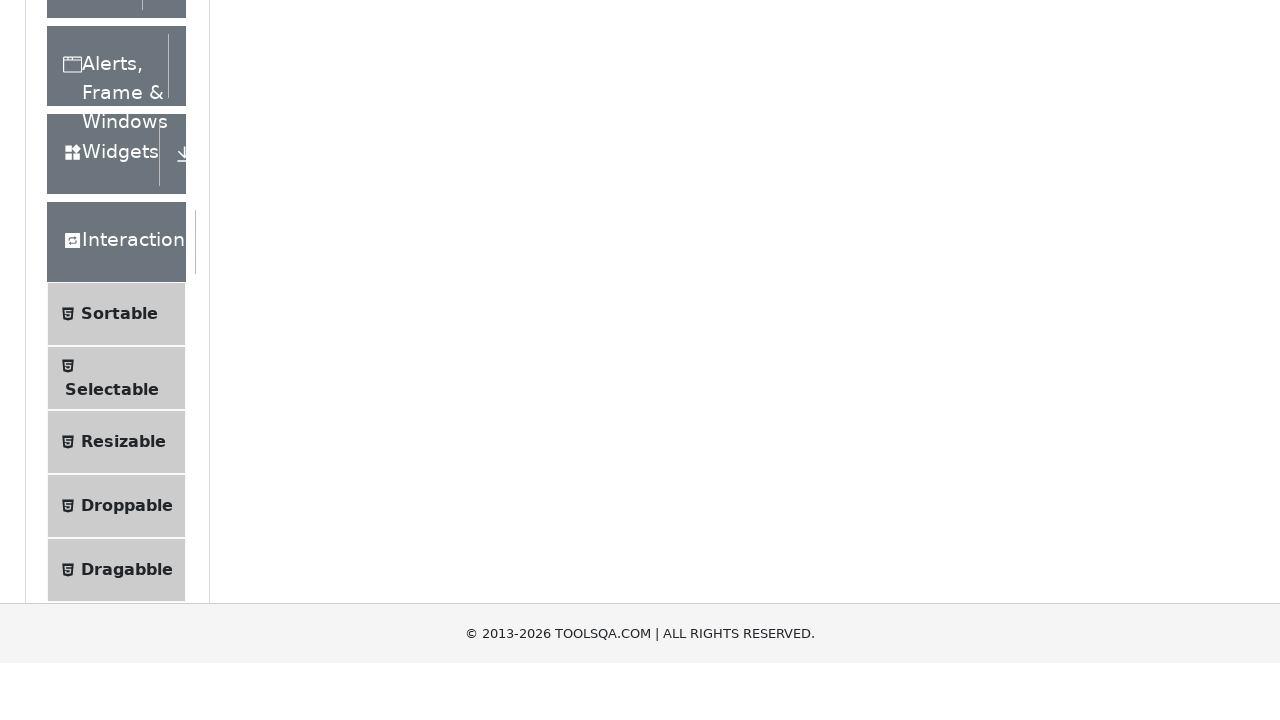

Sidebar menu with Interactions section loaded
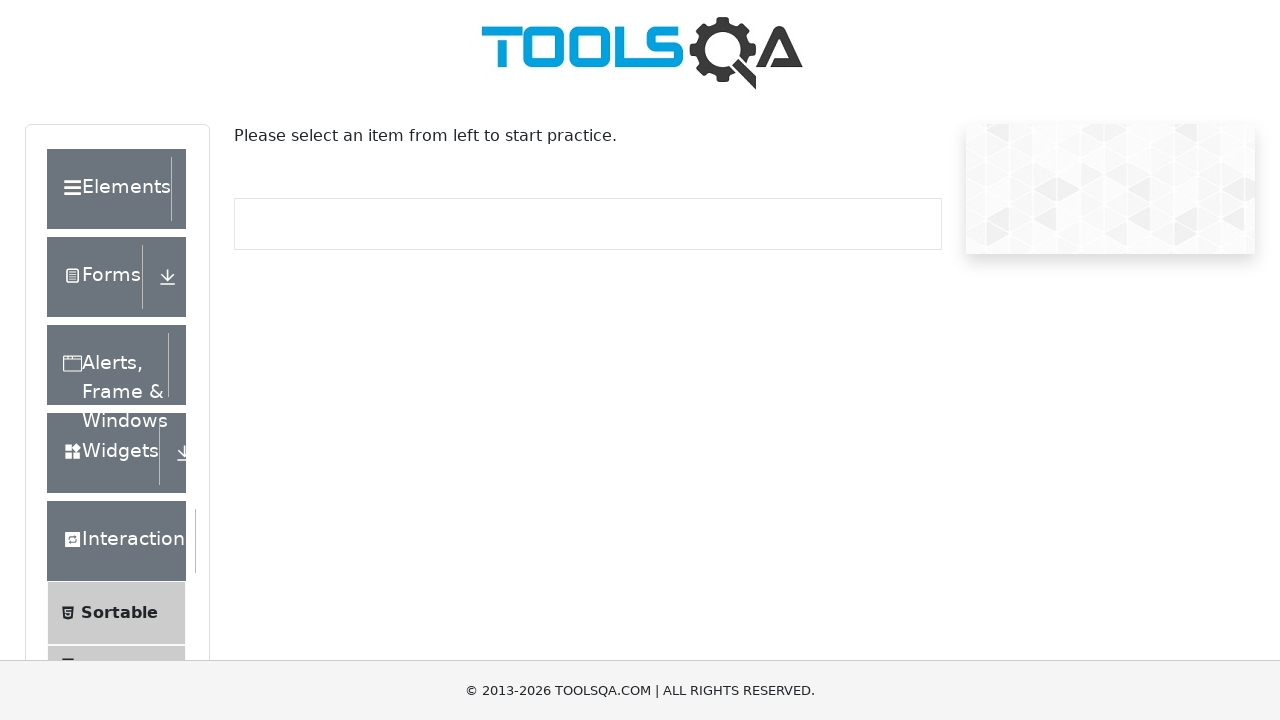

Clicked on Droppable submenu item at (116, 411) on li:has-text('Droppable')
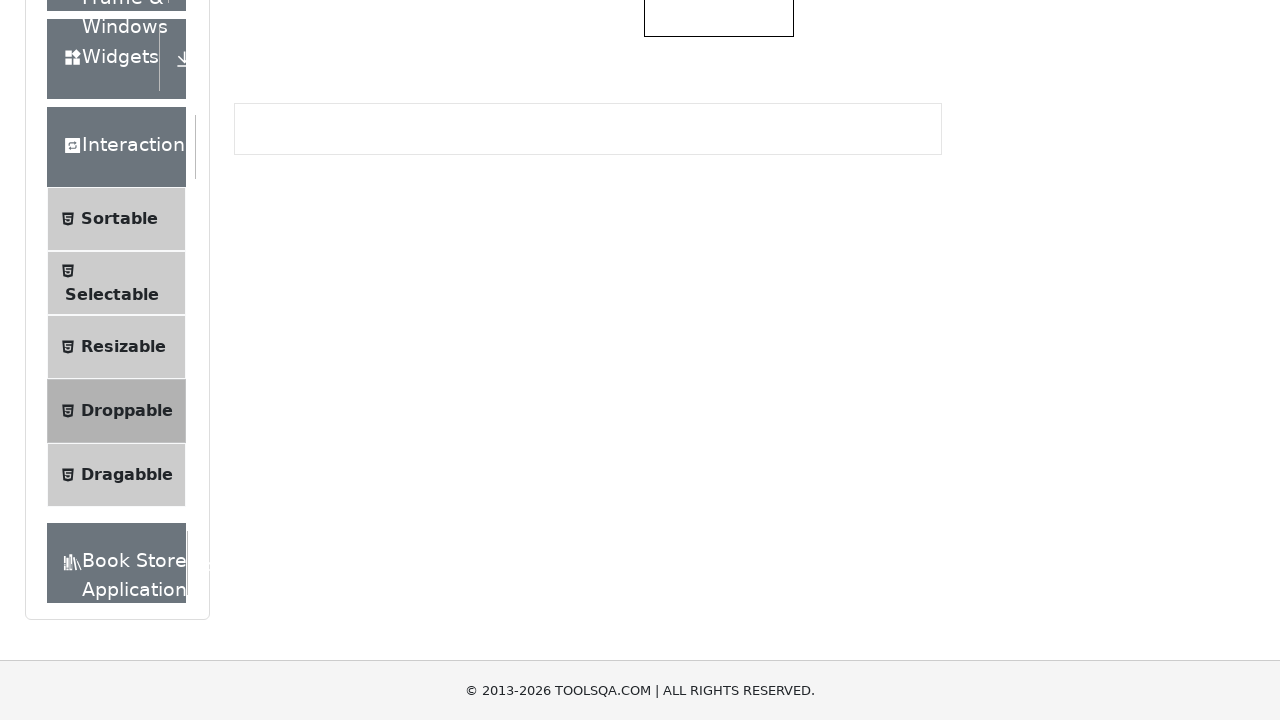

Droppable page loaded with heading verified
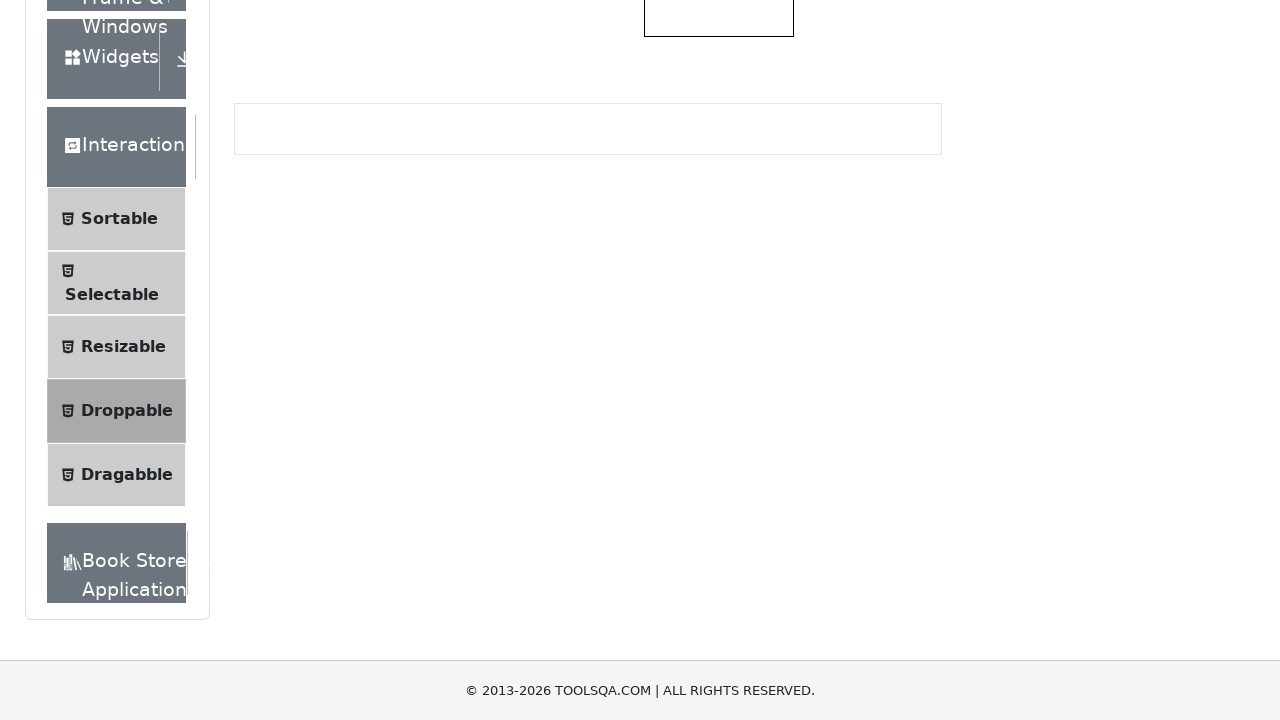

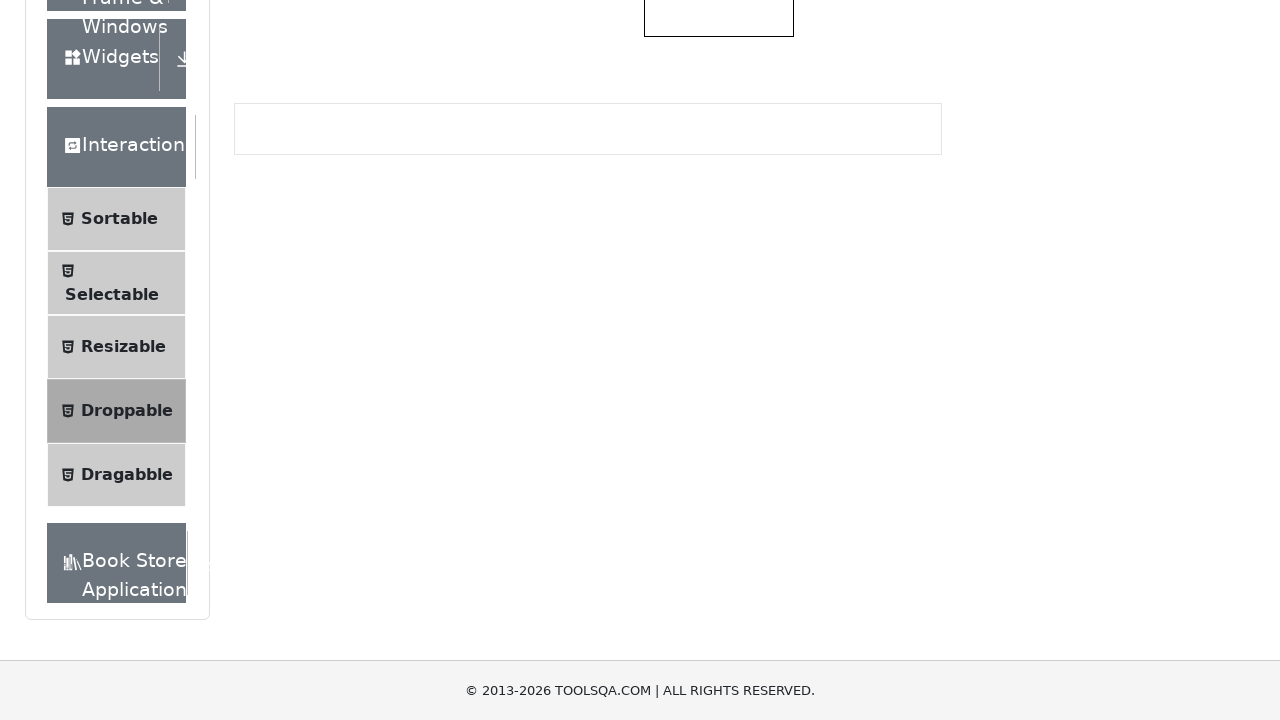